Navigates to Flipkart homepage and retrieves the page title to verify the page loaded correctly

Starting URL: https://www.flipkart.com

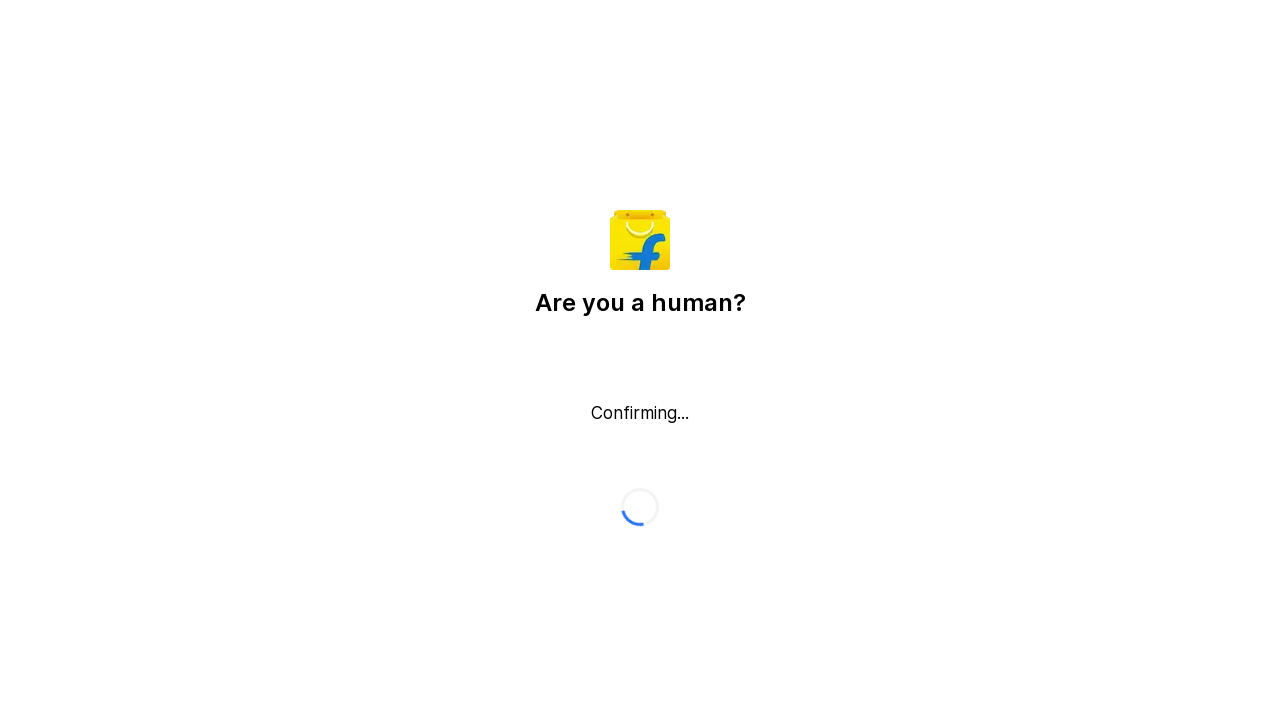

Waited for page to reach domcontentloaded state
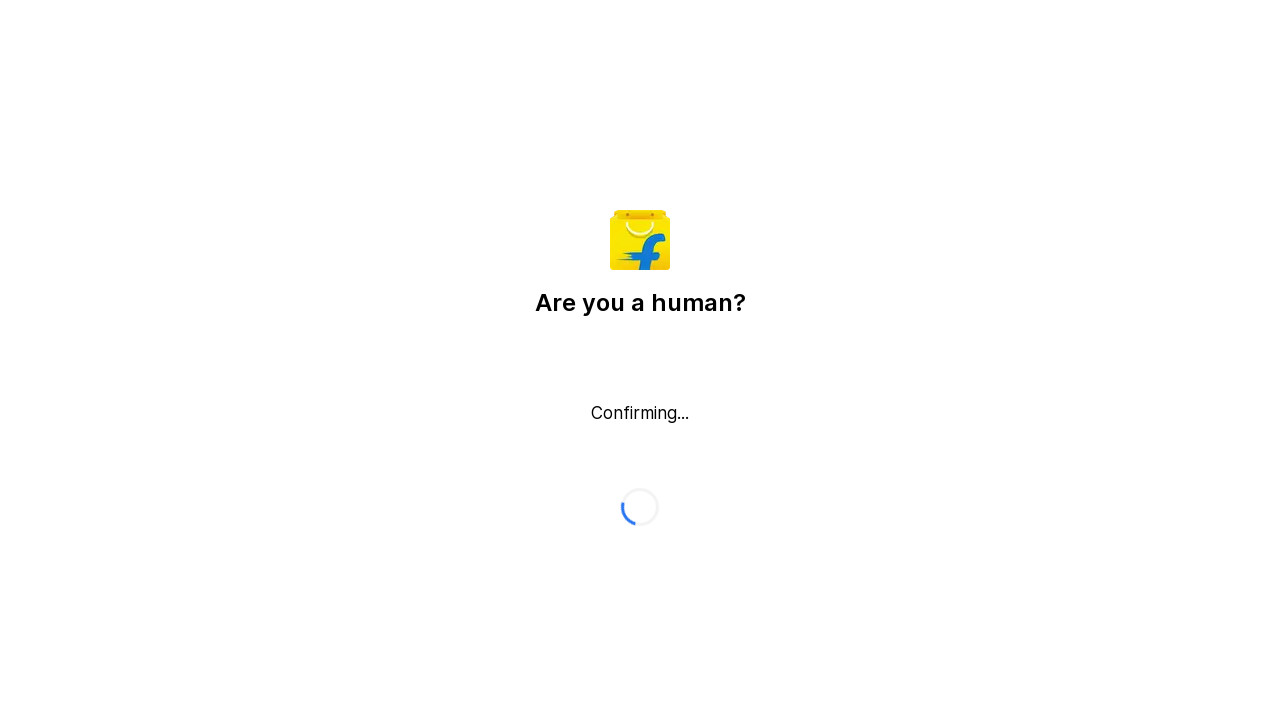

Retrieved page title: Flipkart reCAPTCHA
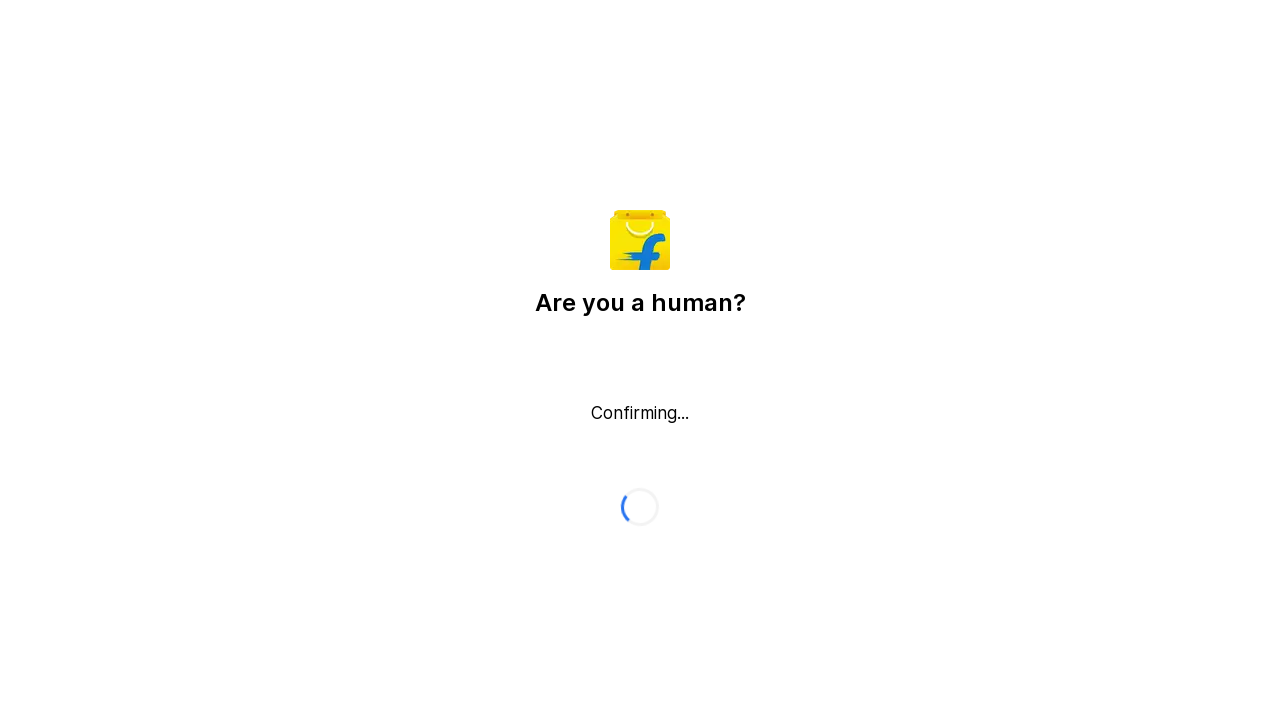

Printed page title to console
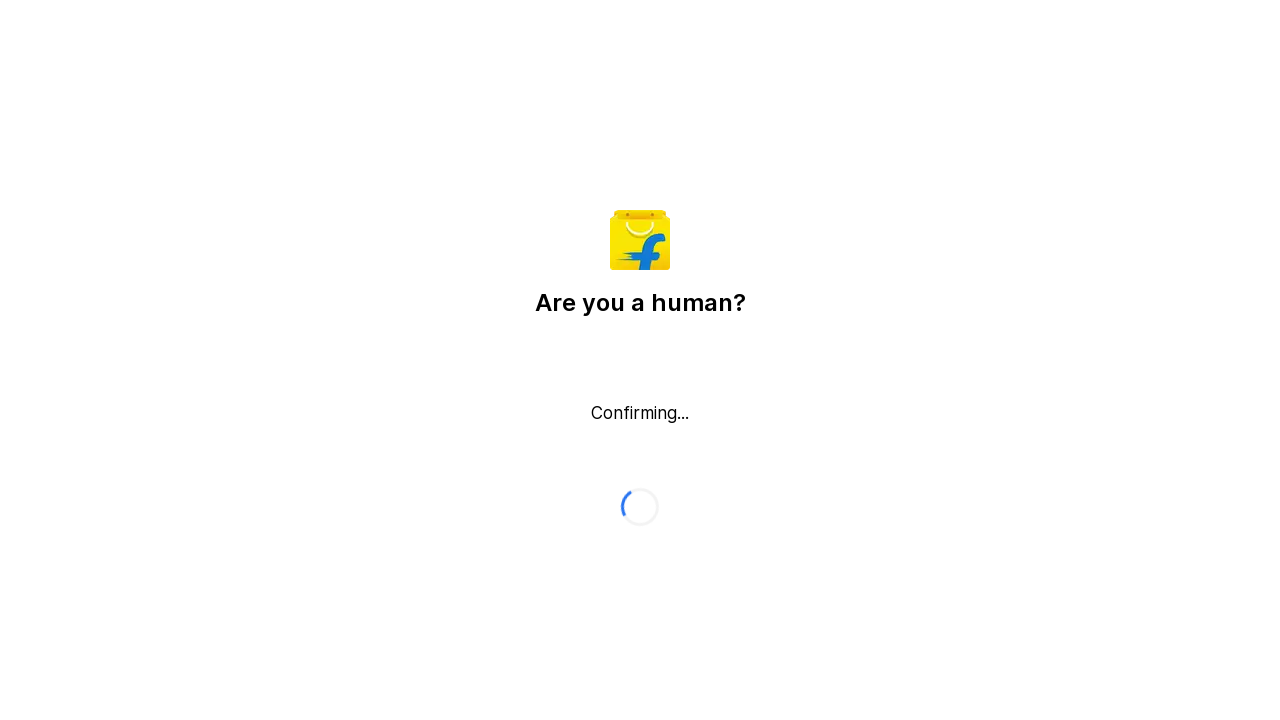

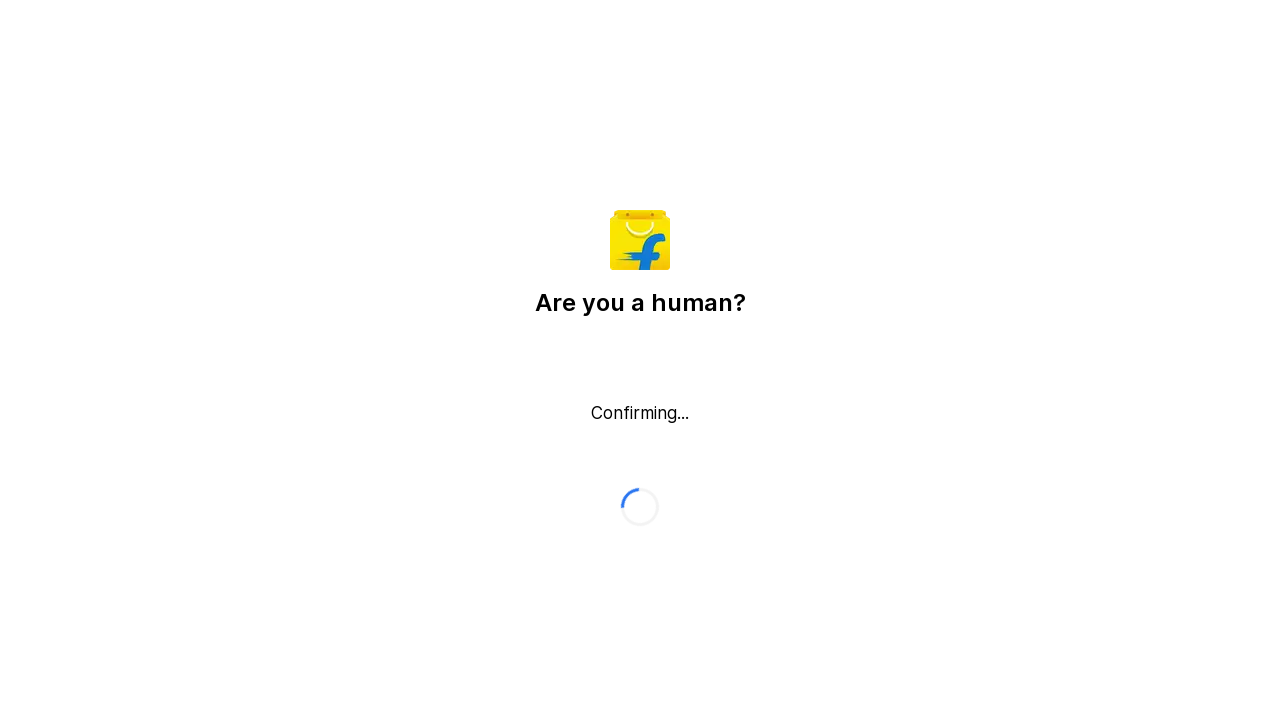